Tests checkbox interaction by finding all checkboxes on a practice automation page and clicking each one to toggle their state.

Starting URL: https://testautomationpractice.blogspot.com/

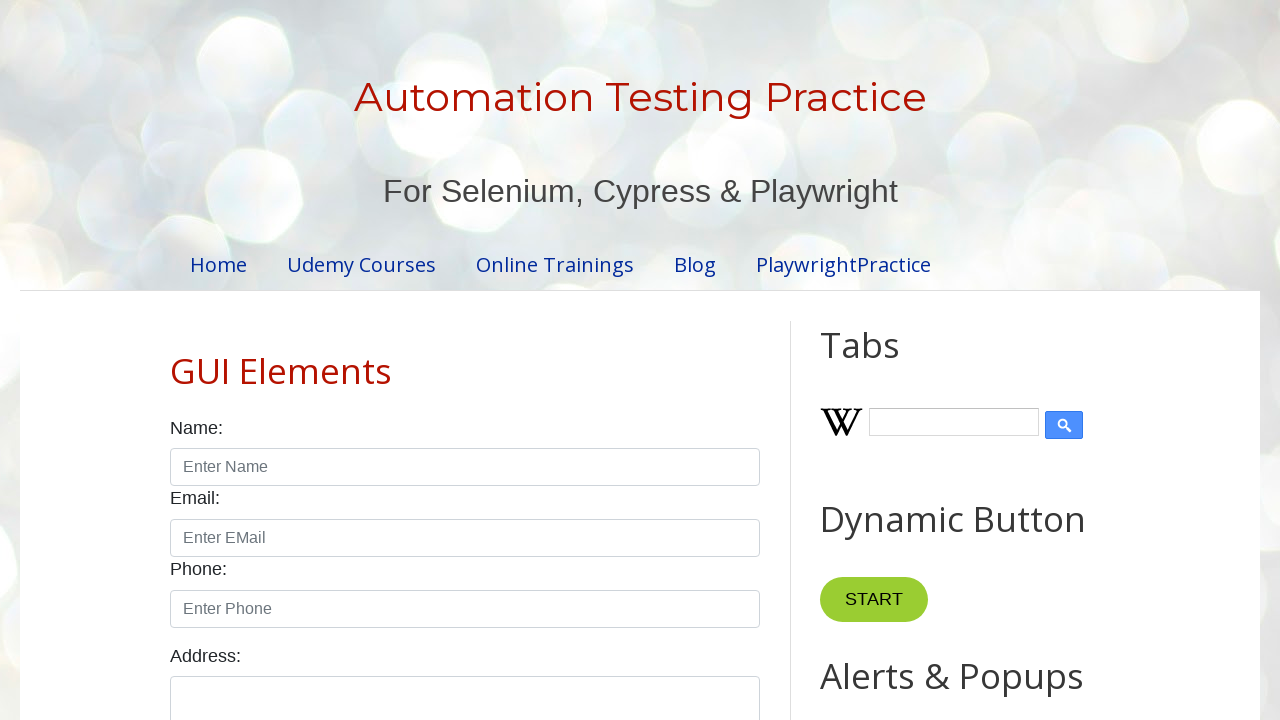

Page loaded (domcontentloaded)
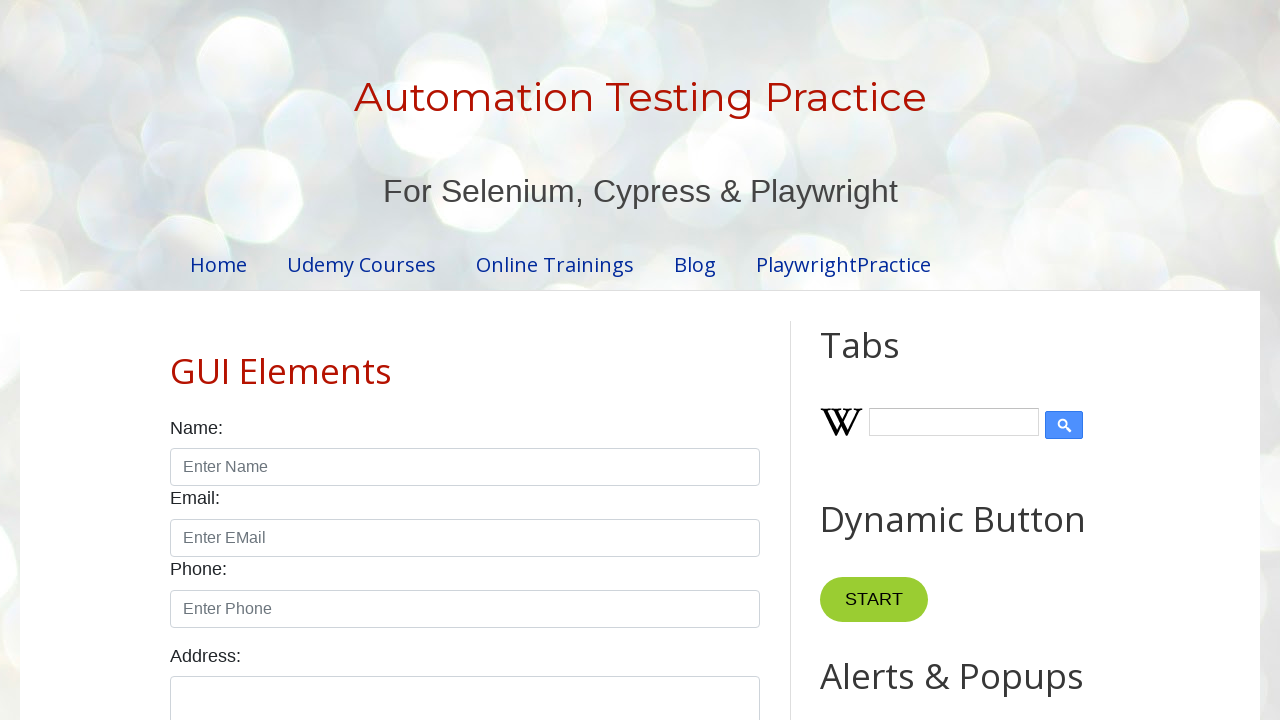

Found all checkboxes on the practice automation page
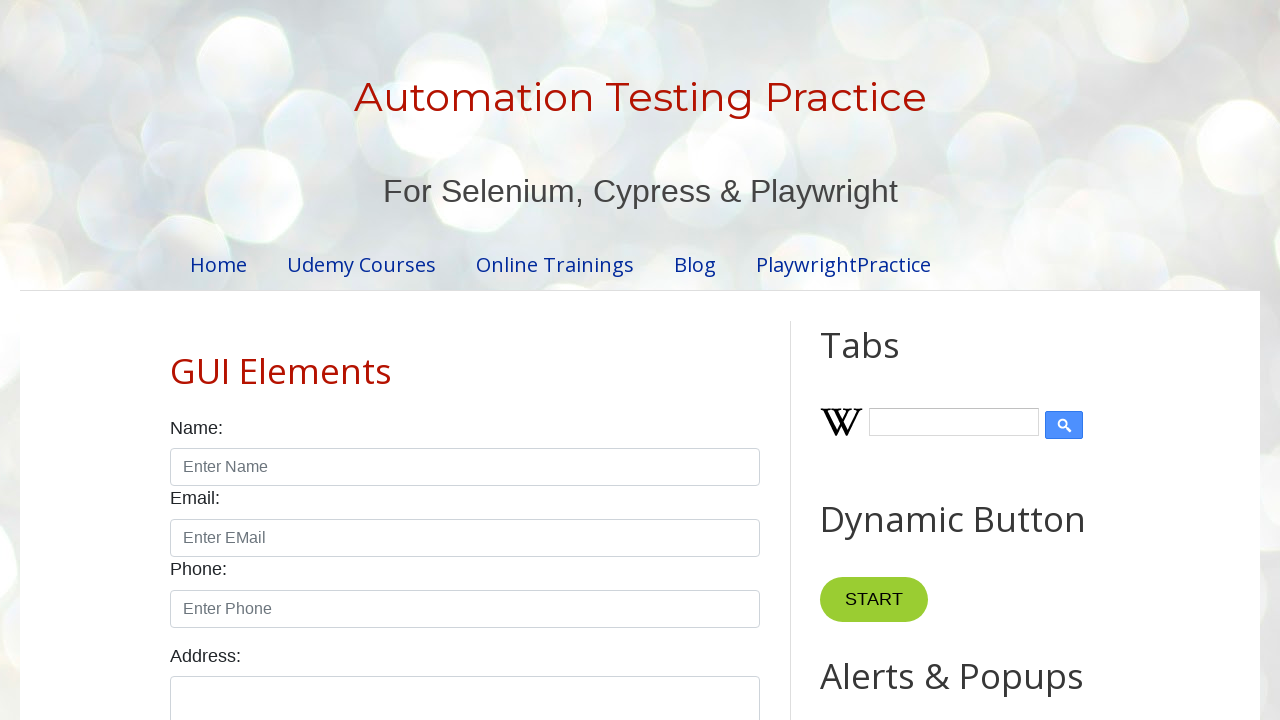

Clicked checkbox to toggle its state at (176, 360) on input[type='checkbox'] >> nth=0
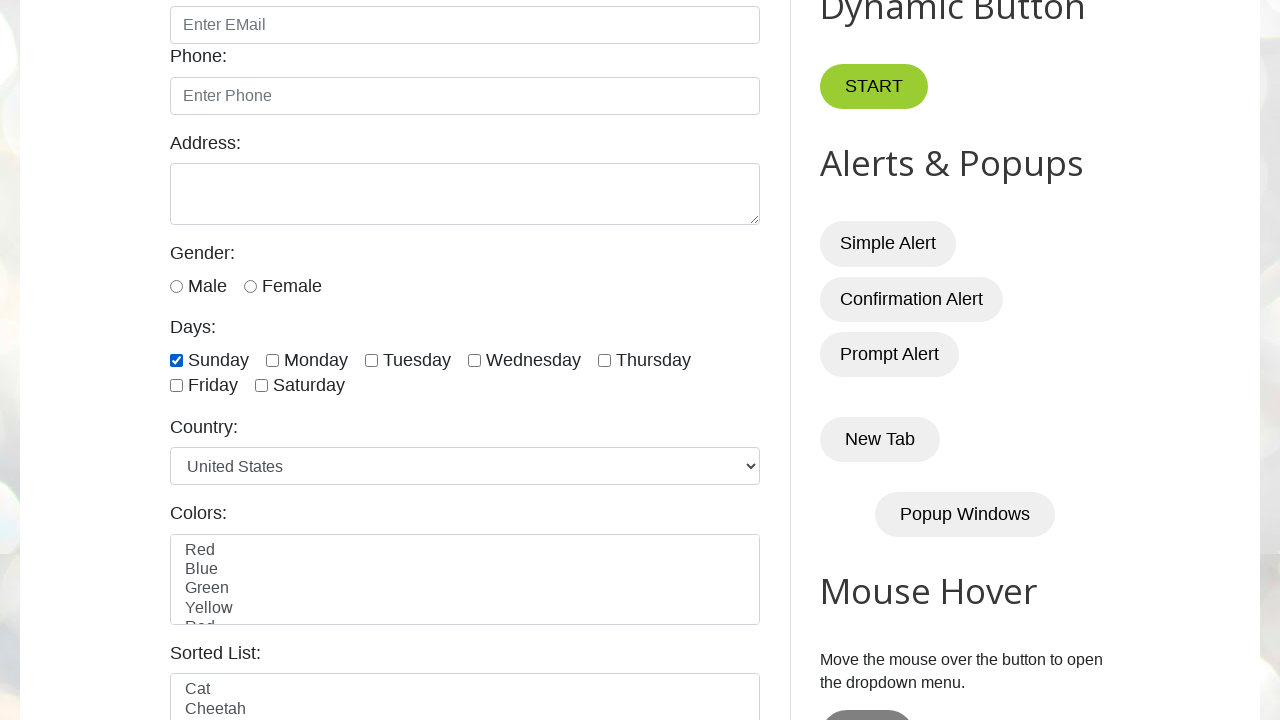

Clicked checkbox to toggle its state at (272, 360) on input[type='checkbox'] >> nth=1
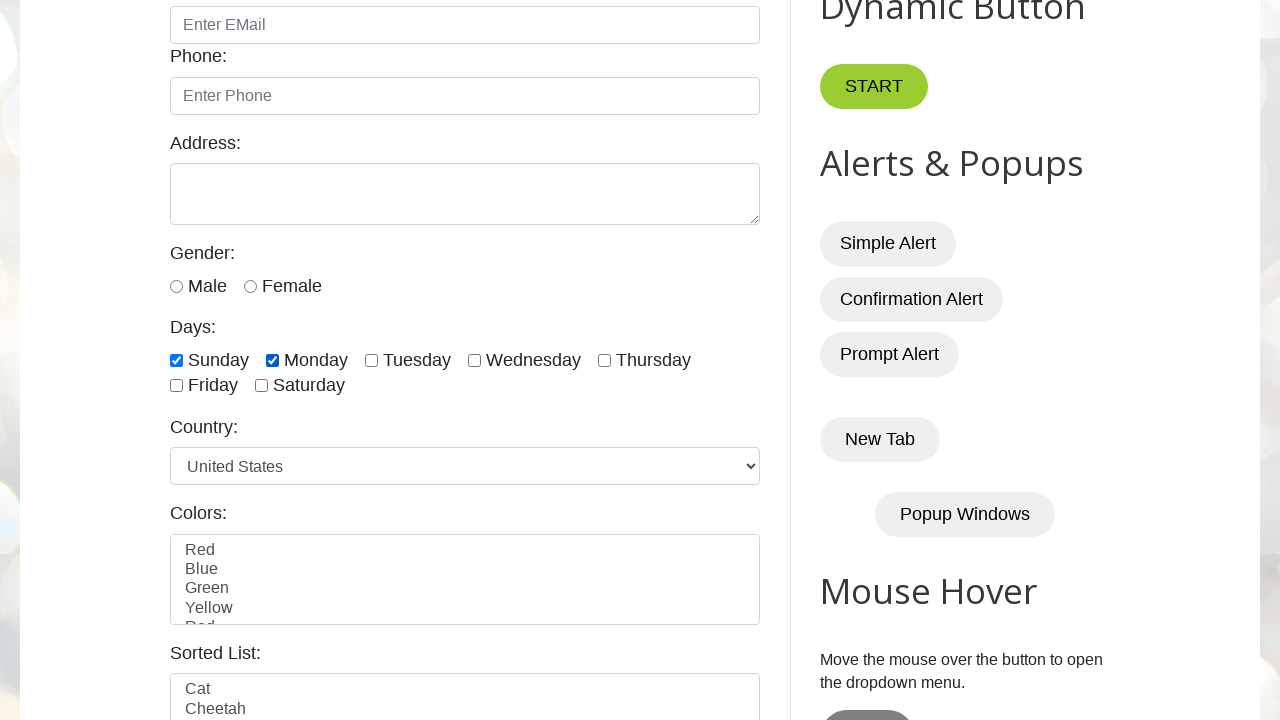

Clicked checkbox to toggle its state at (372, 360) on input[type='checkbox'] >> nth=2
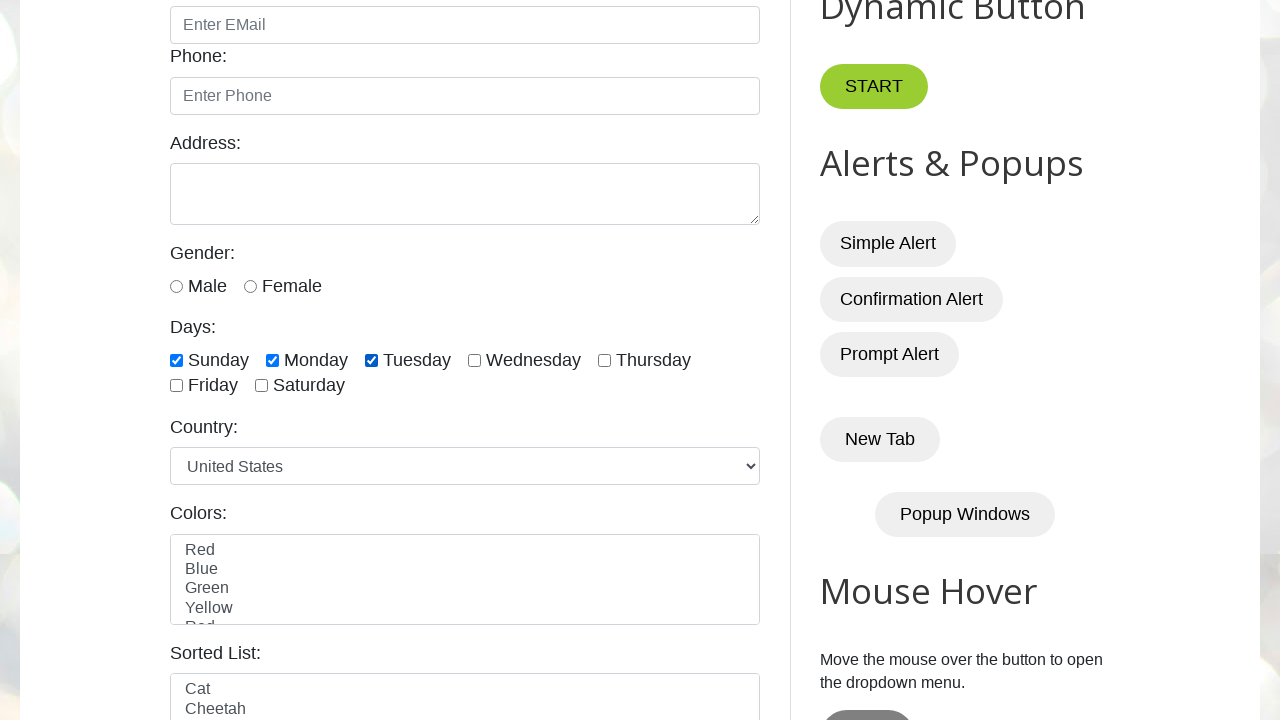

Clicked checkbox to toggle its state at (474, 360) on input[type='checkbox'] >> nth=3
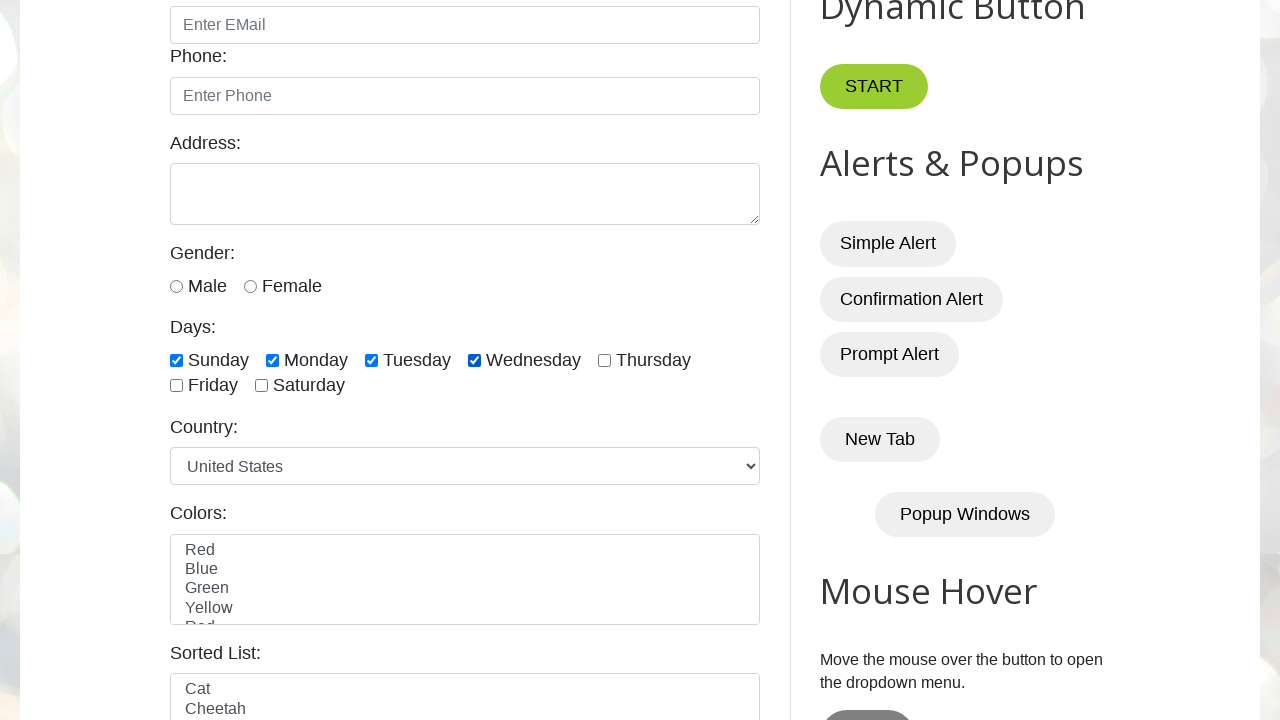

Clicked checkbox to toggle its state at (604, 360) on input[type='checkbox'] >> nth=4
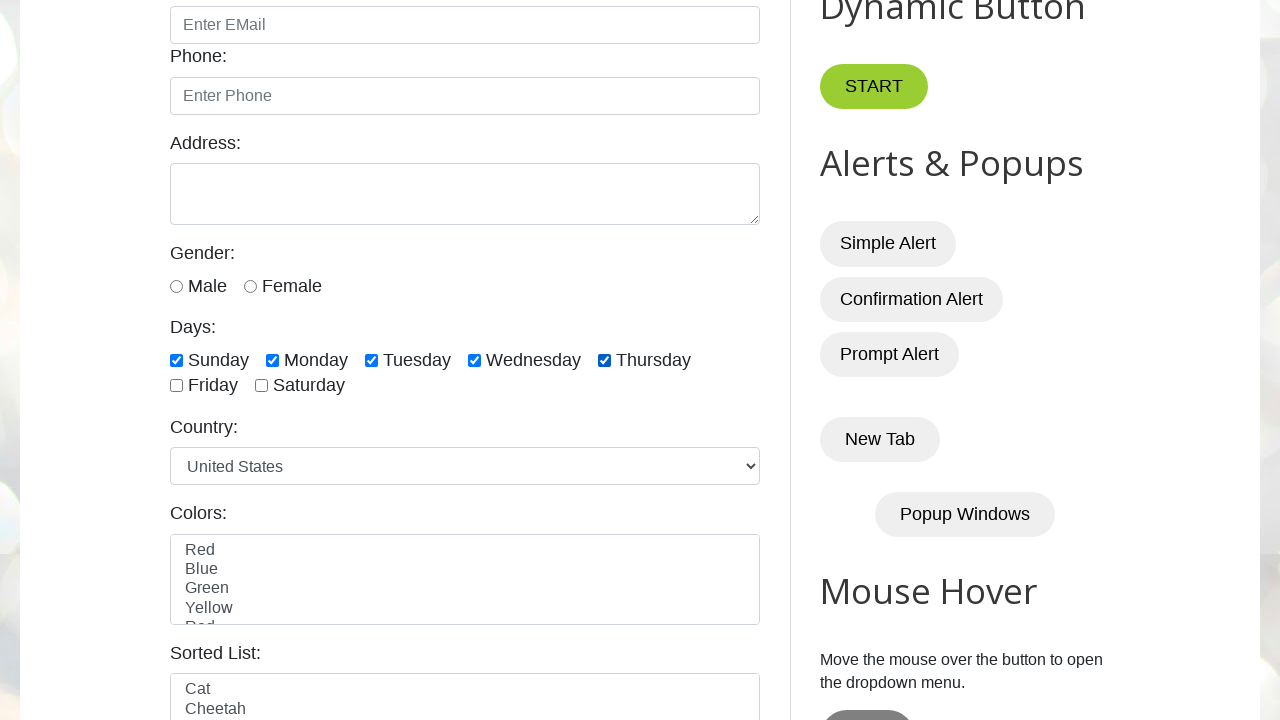

Clicked checkbox to toggle its state at (176, 386) on input[type='checkbox'] >> nth=5
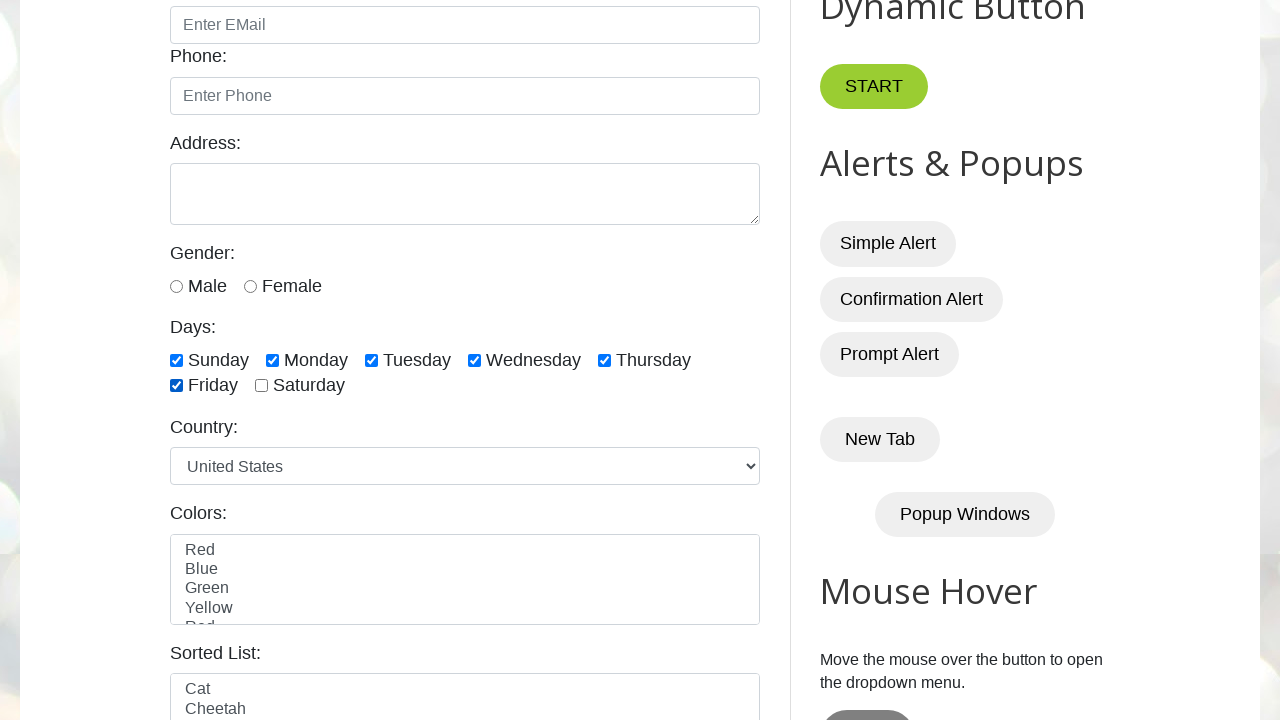

Clicked checkbox to toggle its state at (262, 386) on input[type='checkbox'] >> nth=6
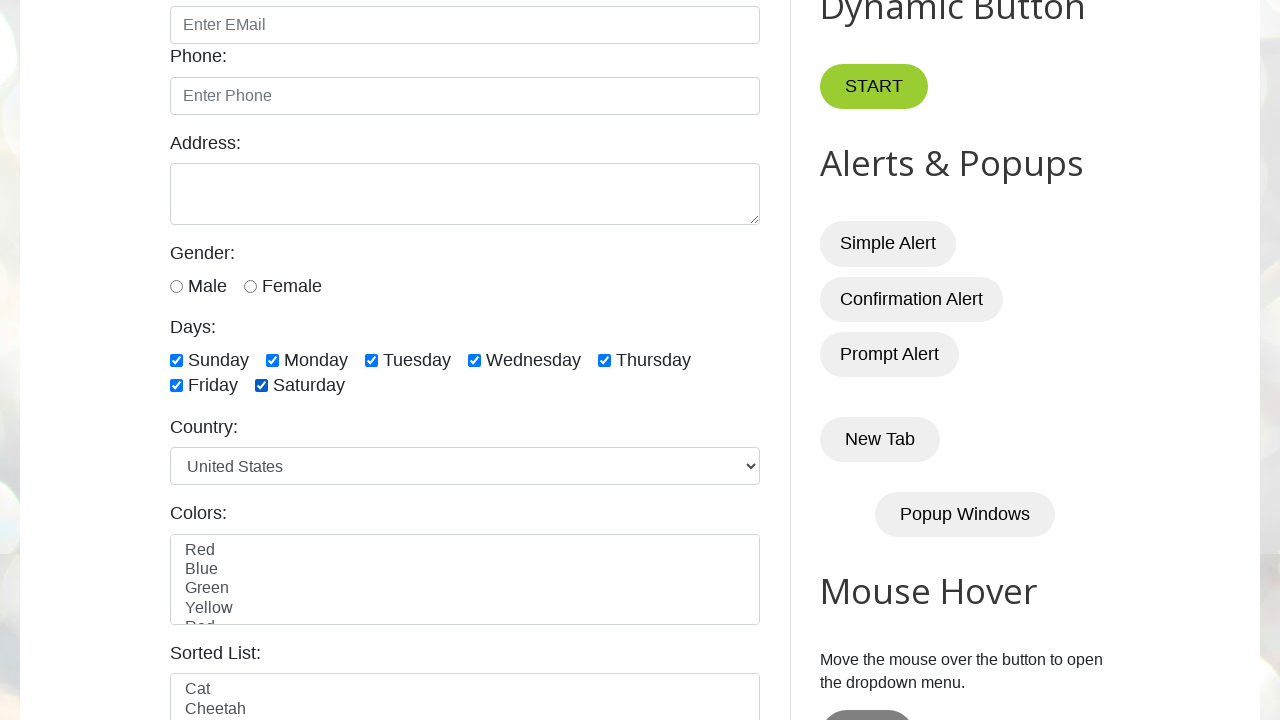

Clicked checkbox to toggle its state at (651, 361) on input[type='checkbox'] >> nth=7
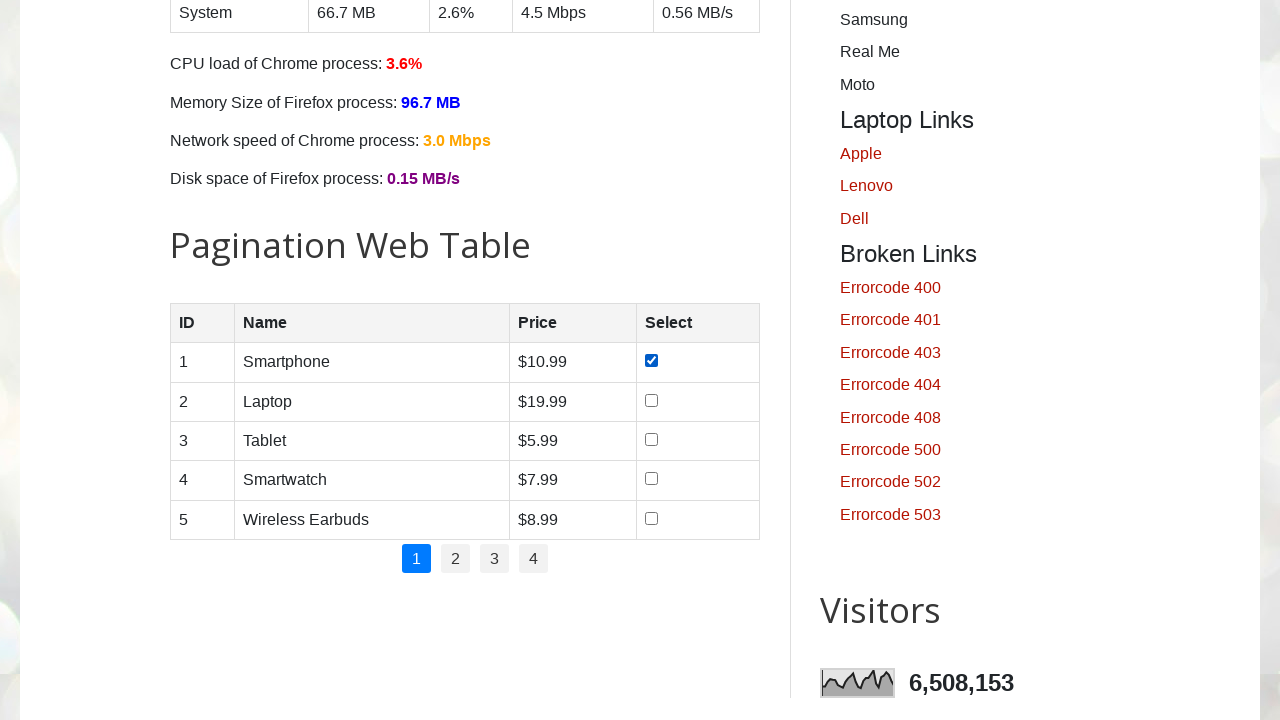

Clicked checkbox to toggle its state at (651, 400) on input[type='checkbox'] >> nth=8
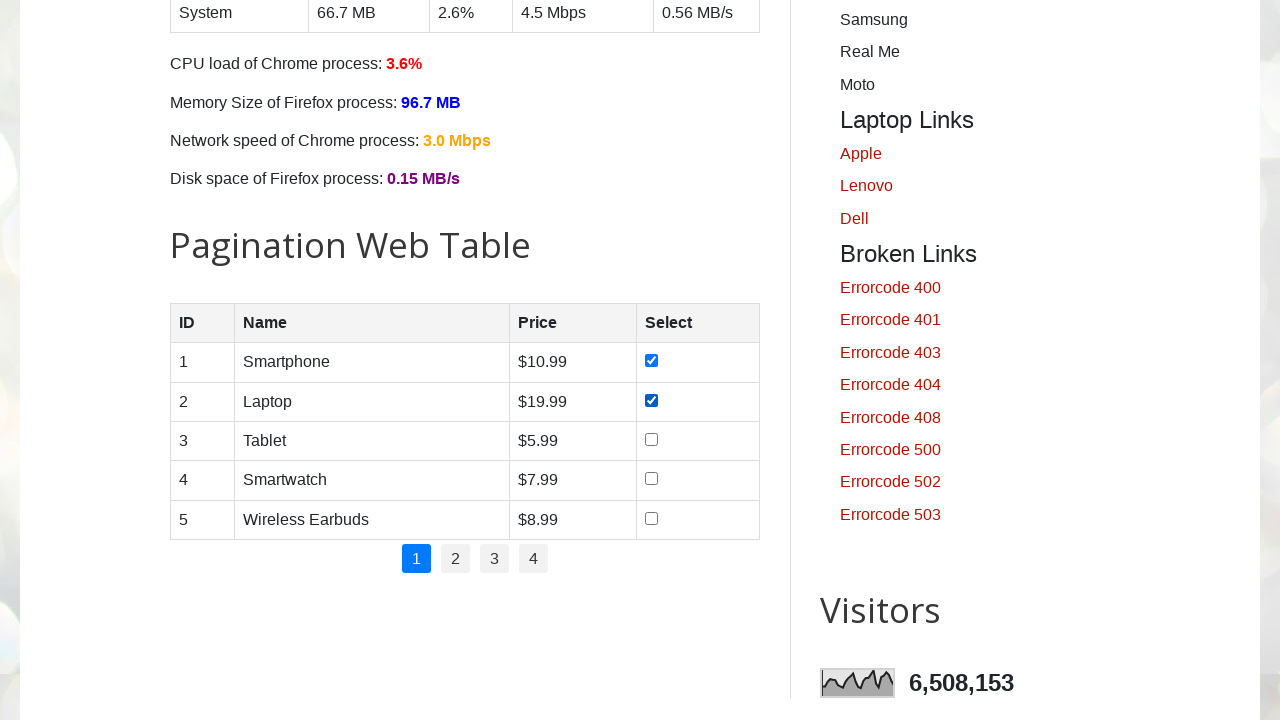

Clicked checkbox to toggle its state at (651, 439) on input[type='checkbox'] >> nth=9
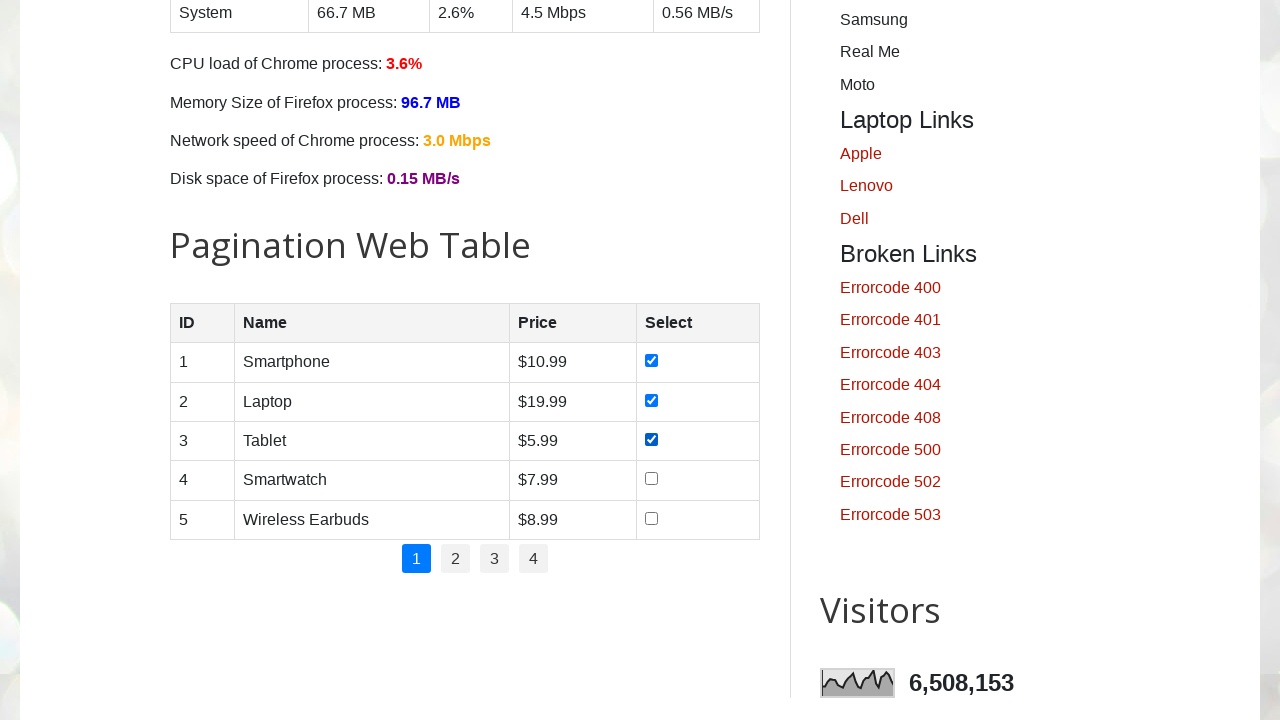

Clicked checkbox to toggle its state at (651, 479) on input[type='checkbox'] >> nth=10
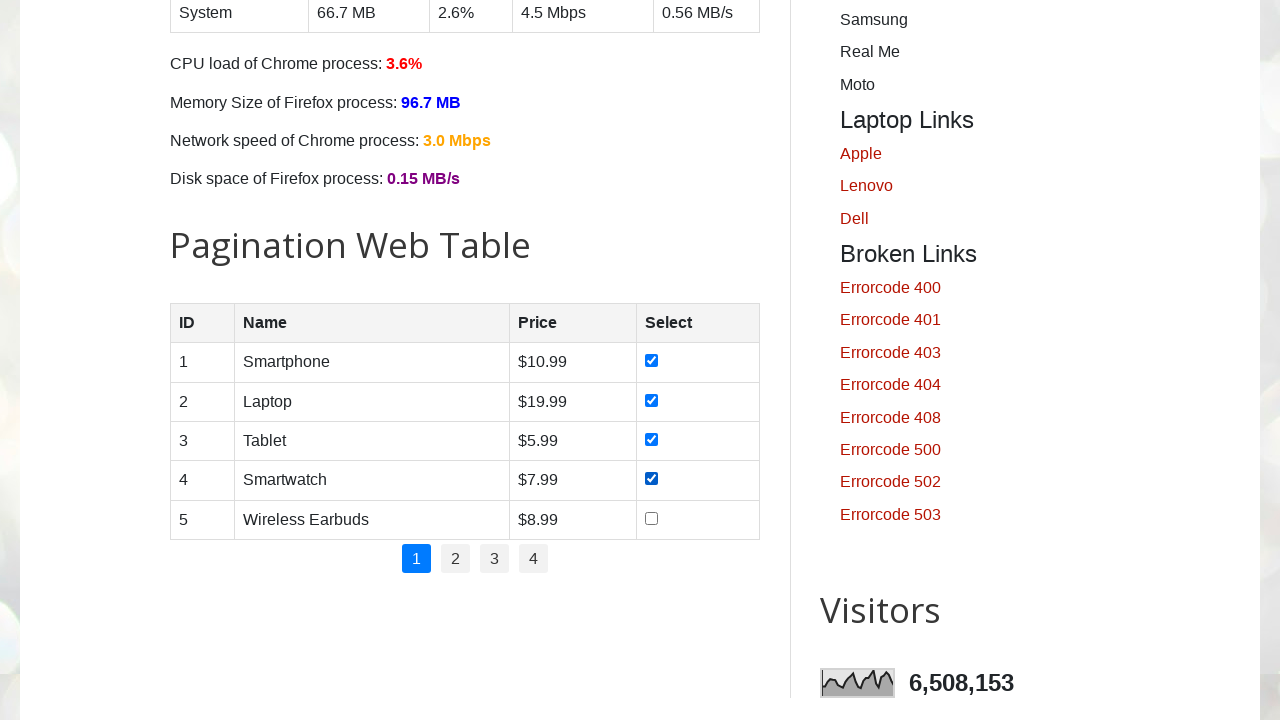

Clicked checkbox to toggle its state at (651, 518) on input[type='checkbox'] >> nth=11
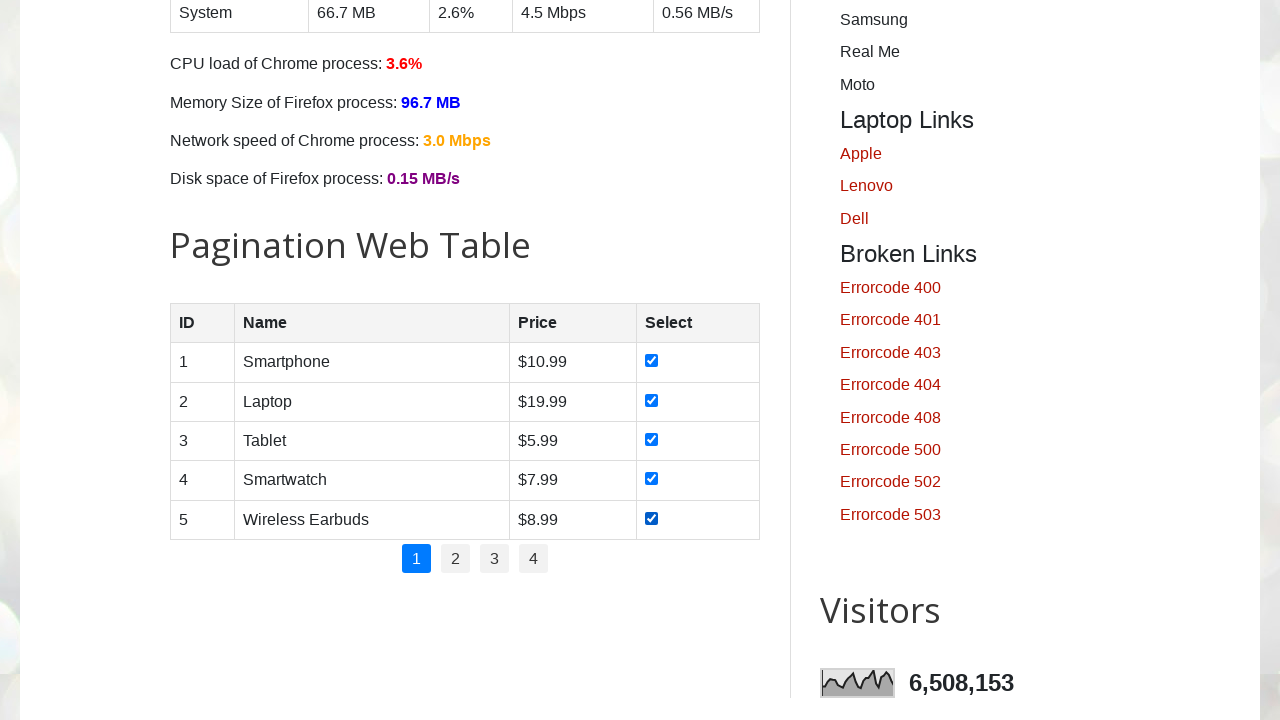

Clicked checkbox to toggle its state at (674, 361) on input[type='checkbox'] >> nth=12
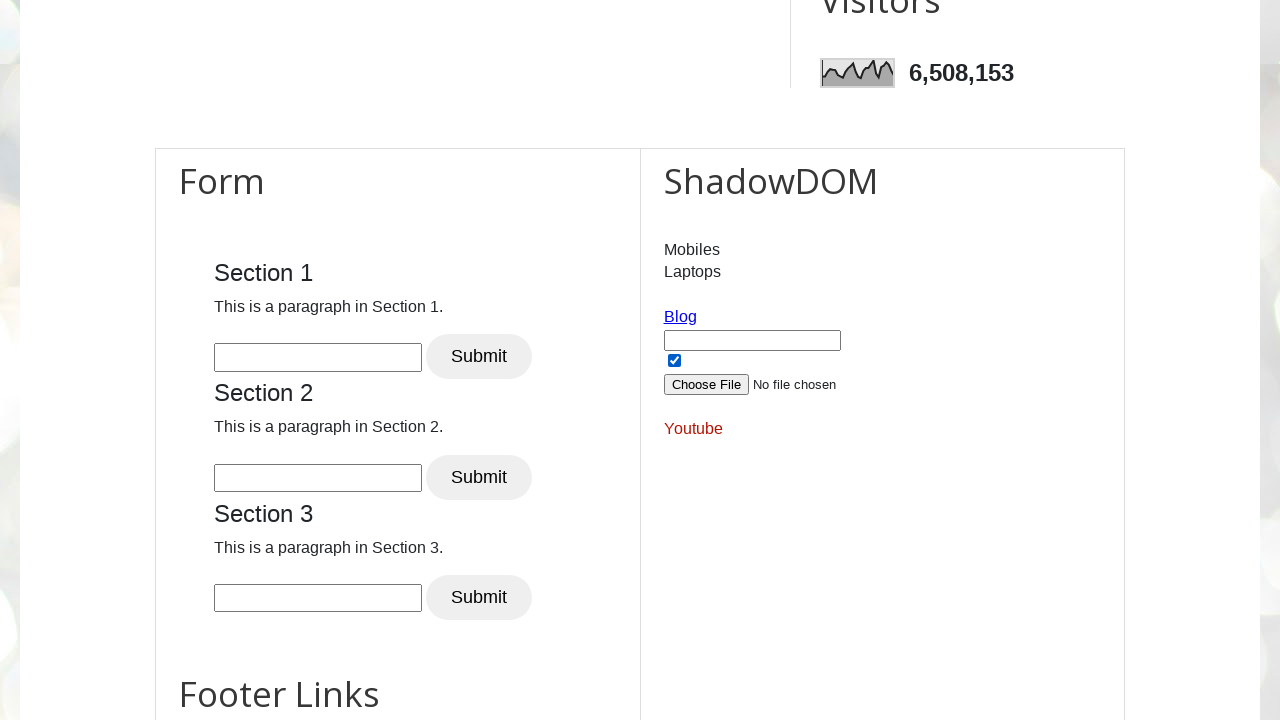

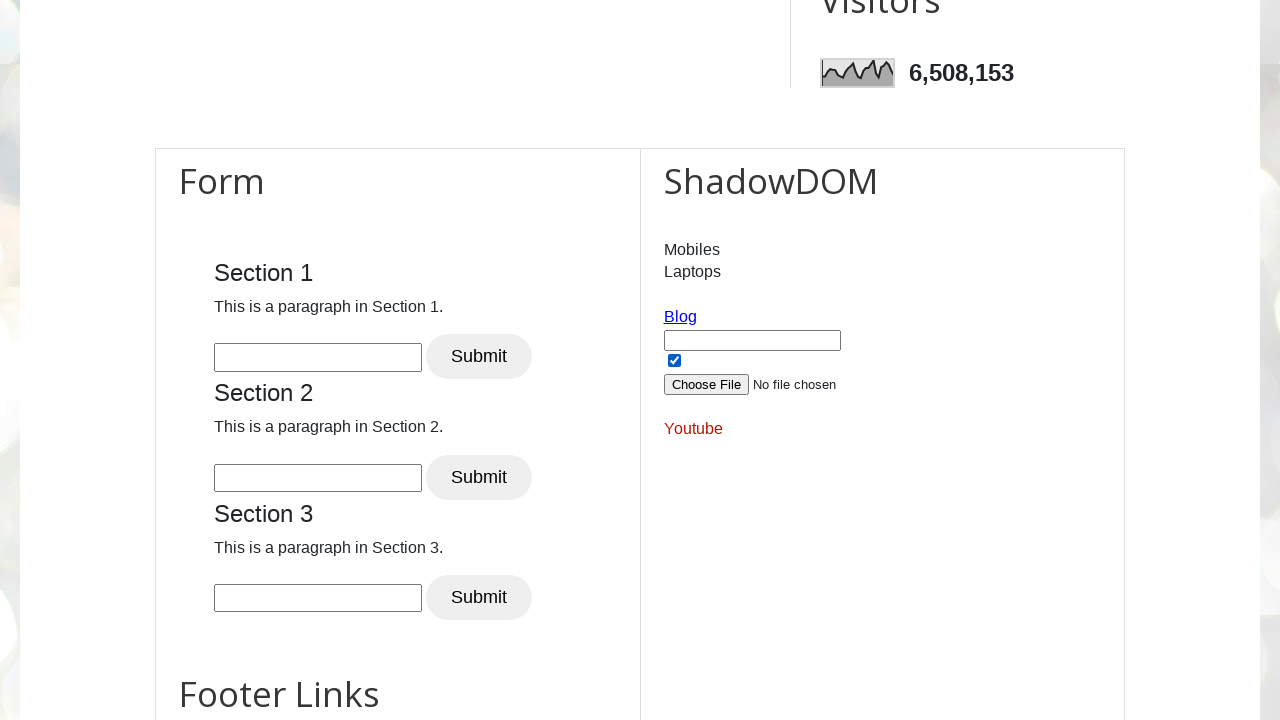